Tests browser tab switching by clicking a link that opens a new tab, then switching to the new tab and verifying its title is "New Window"

Starting URL: http://the-internet.herokuapp.com/windows

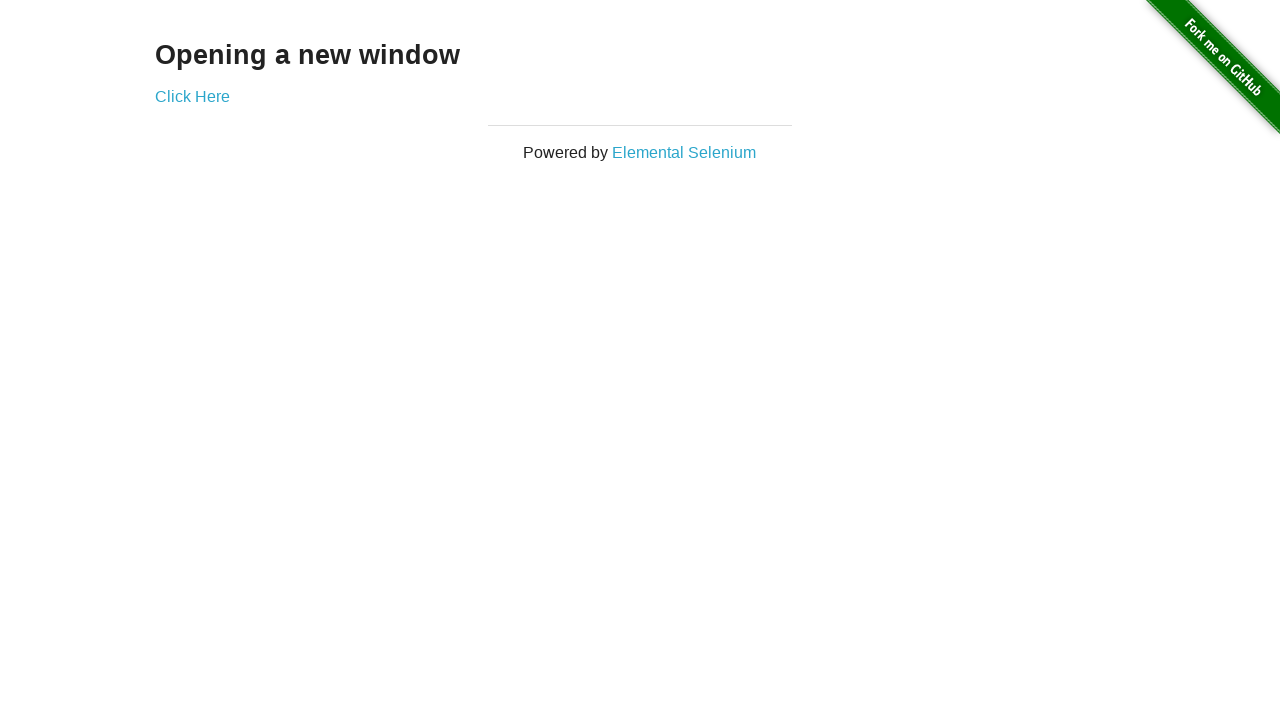

Clicked 'Click Here' link to open new tab at (192, 96) on text=Click Here
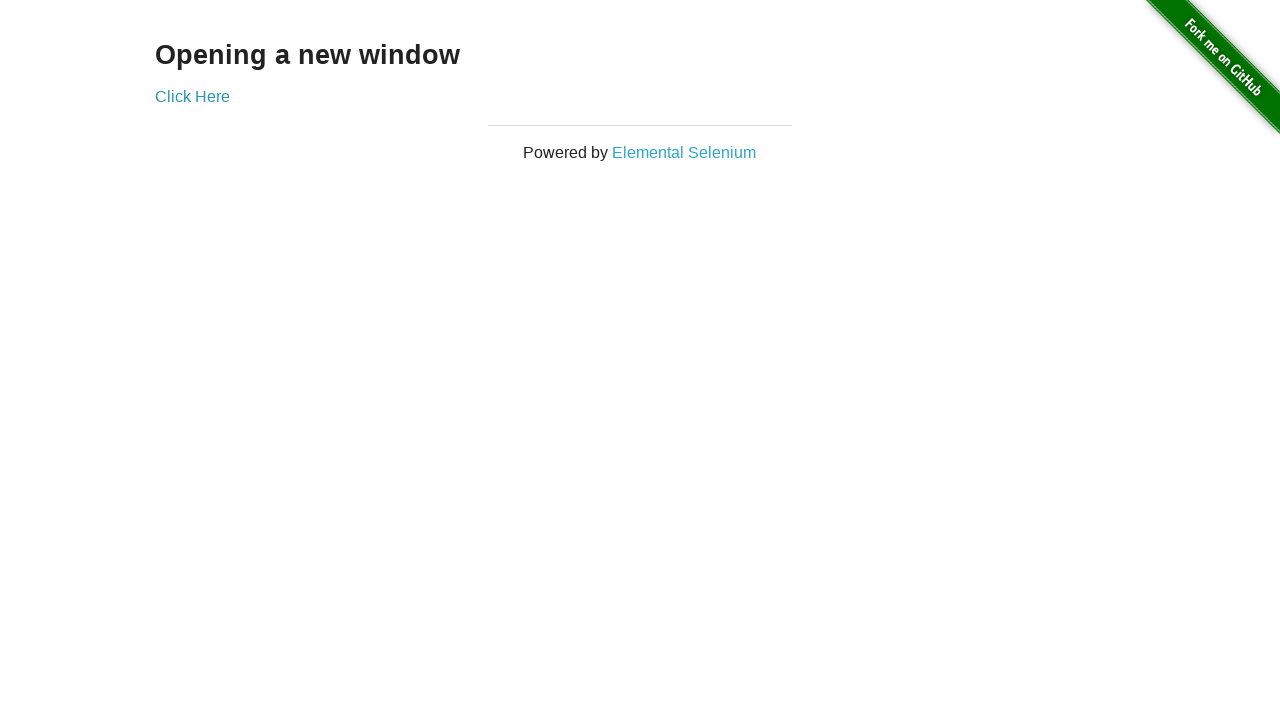

Obtained reference to new tab
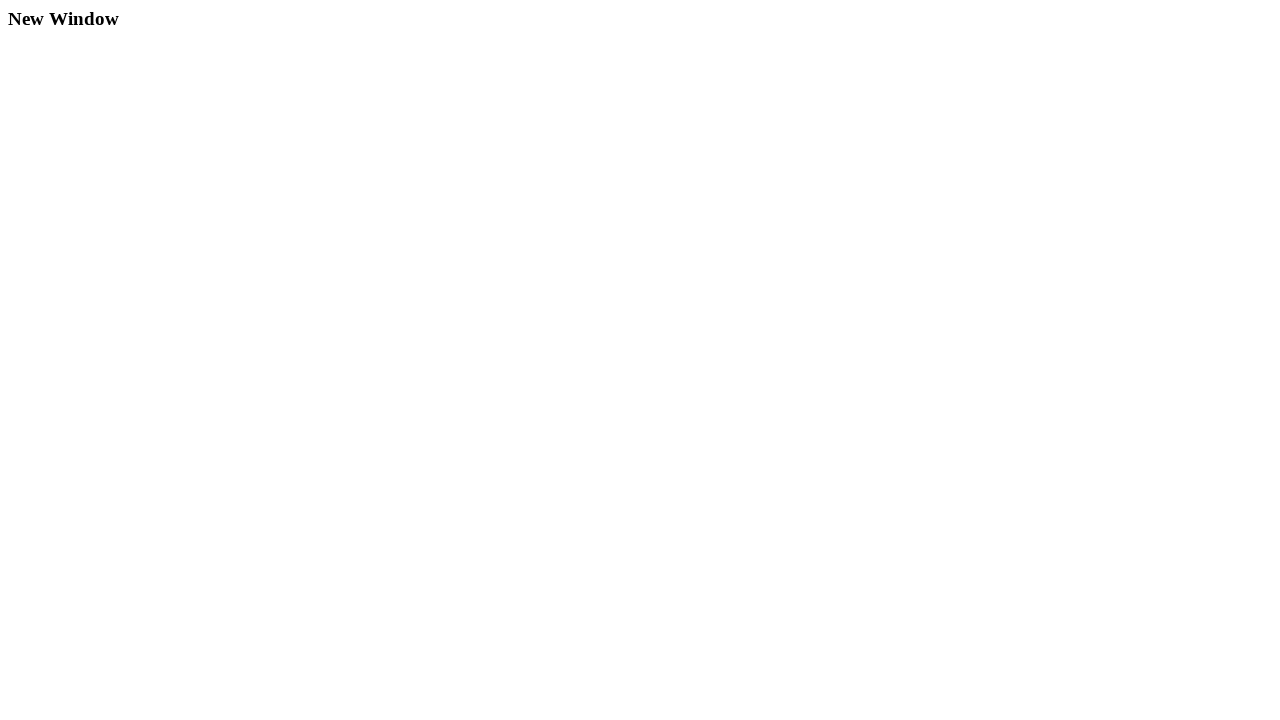

New tab loaded completely
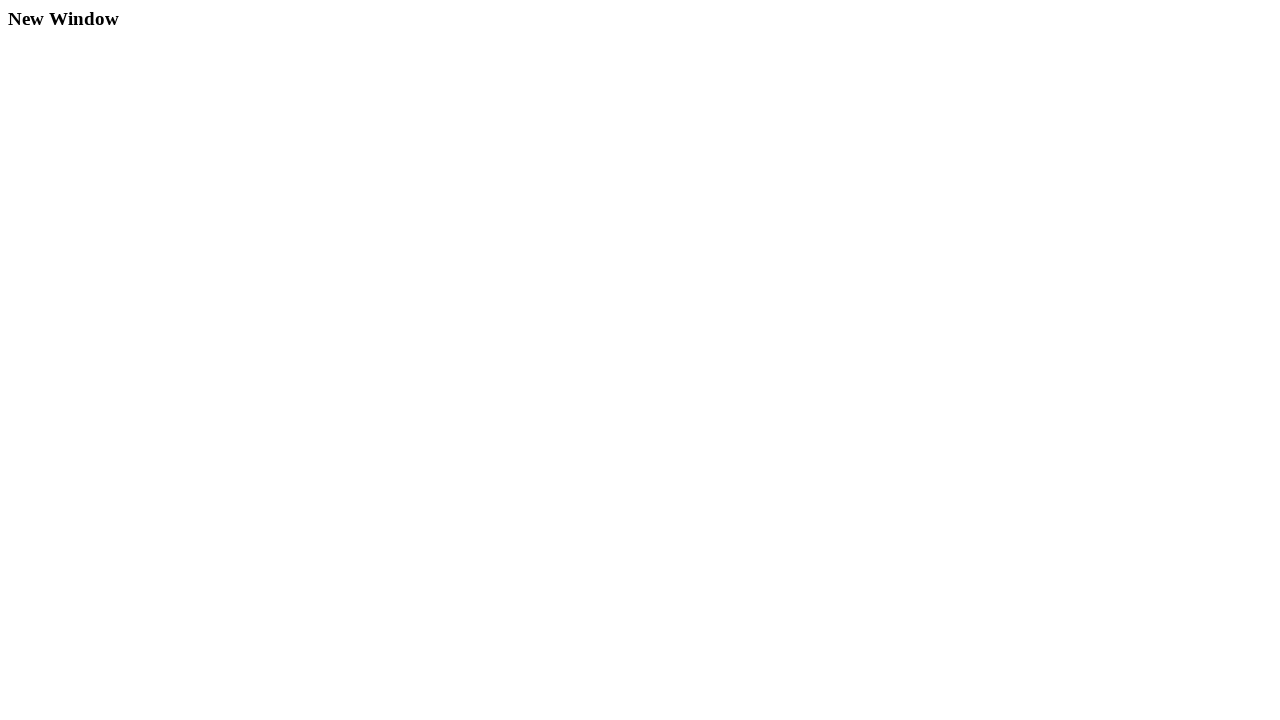

Verified new tab title is 'New Window'
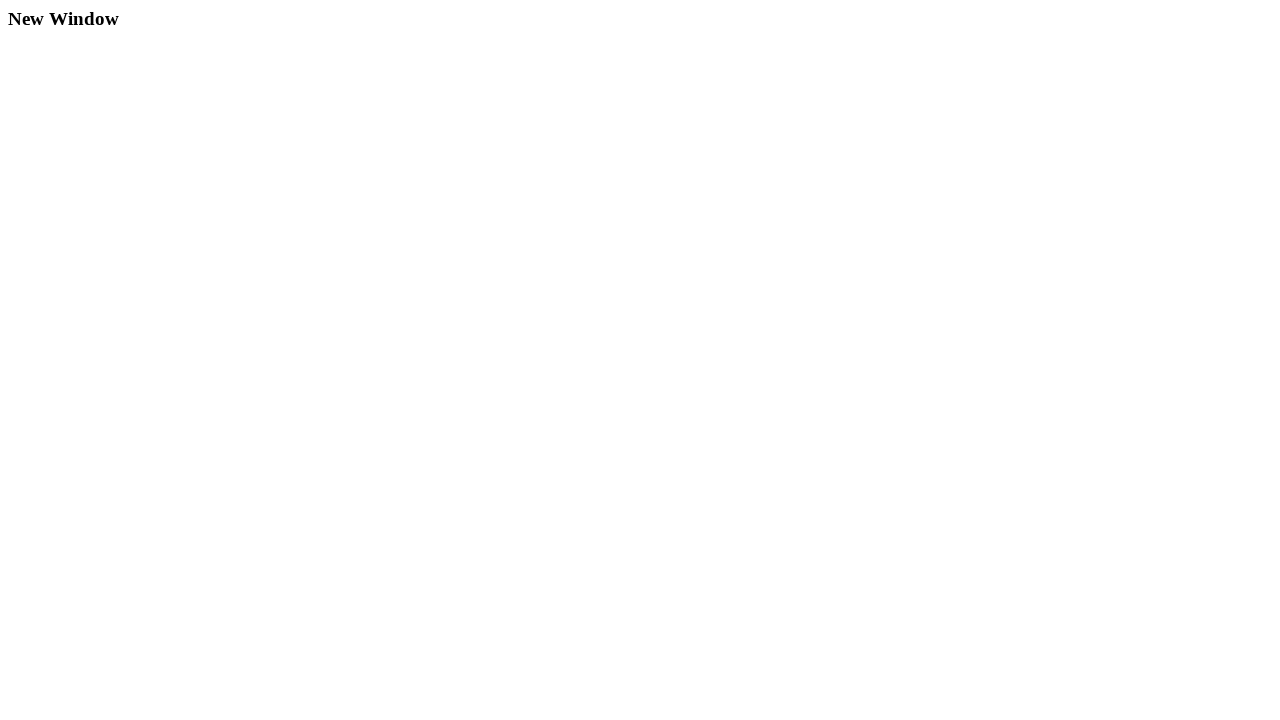

Verified new tab title is not 'The Internet'
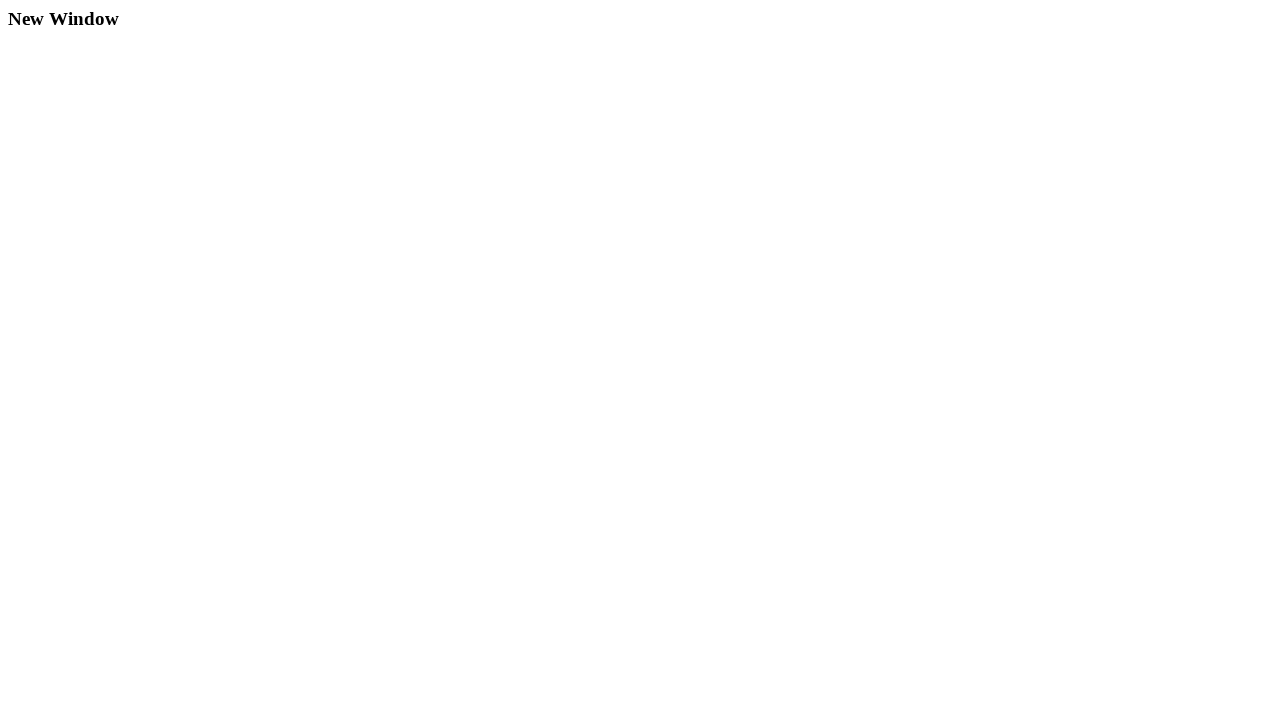

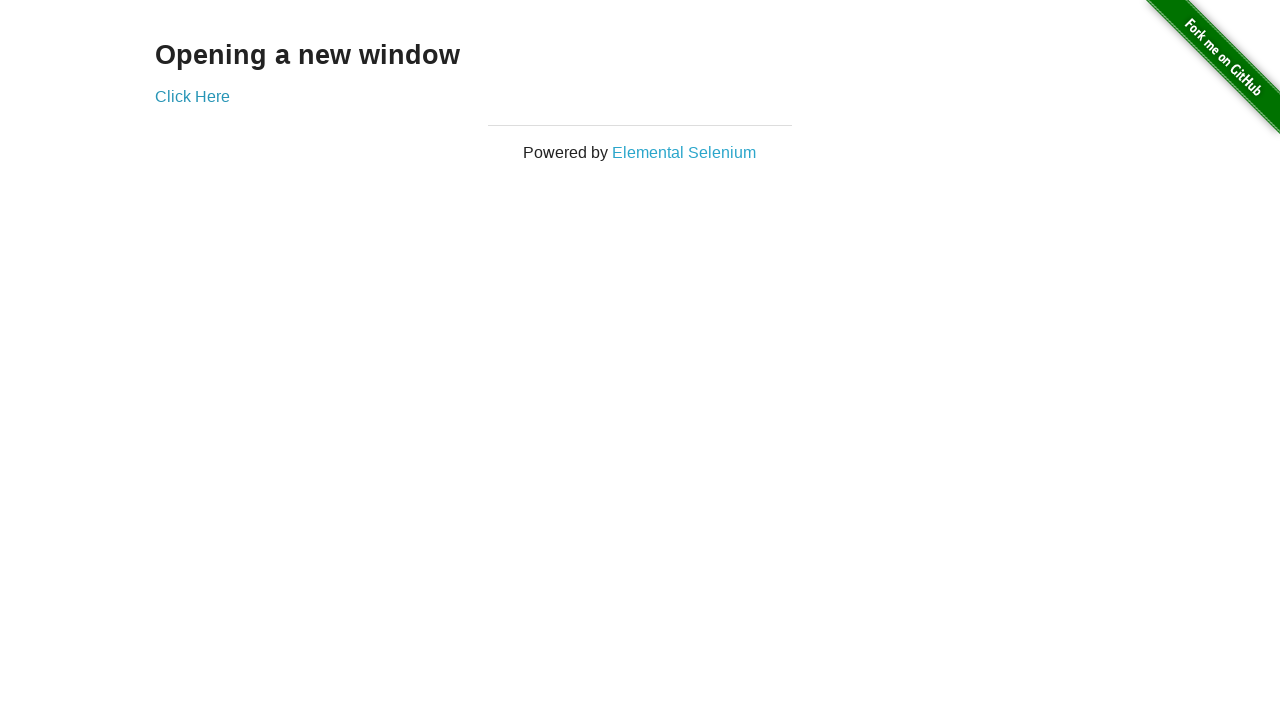